Tests navigation through the TerraPass carbon footprint calculator by switching to the calculator iframe, clicking the Individual Calculator option, and then navigating to the Home Energy section.

Starting URL: https://terrapass.com/carbon-footprint-calculator/

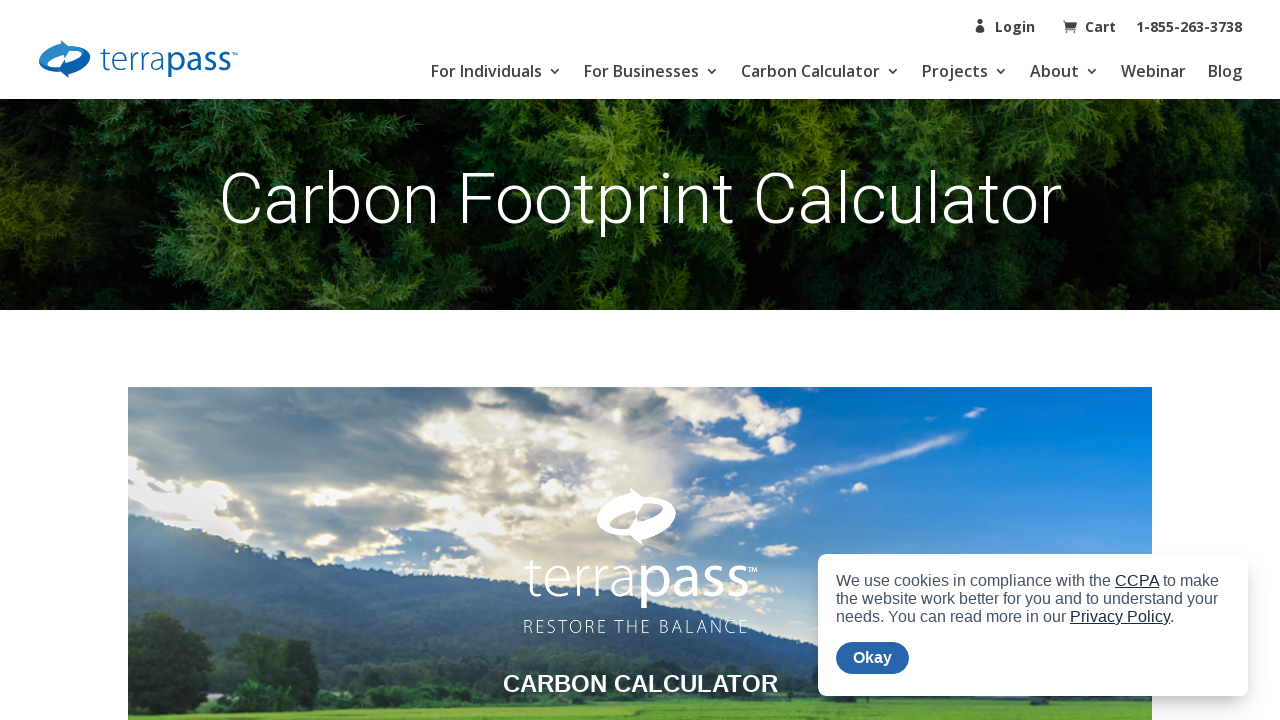

Calculator iframe loaded
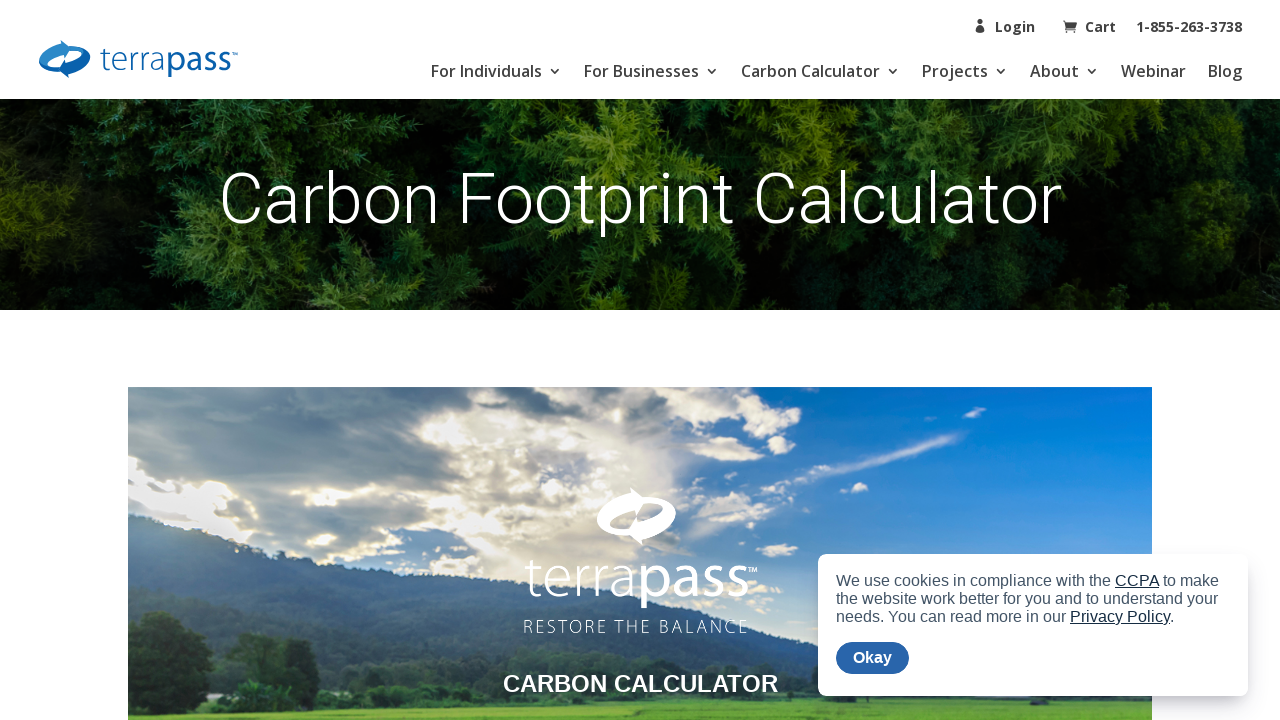

Switched to calculator iframe content frame
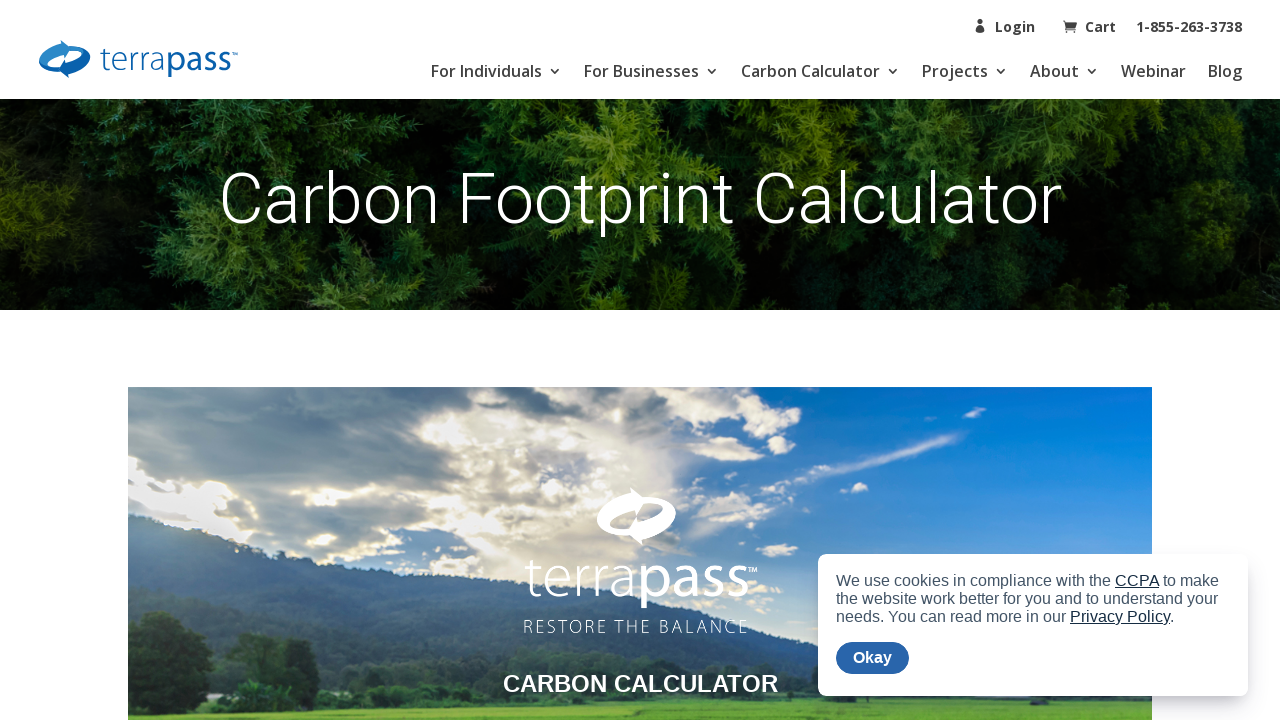

Individual Calculator button selector found
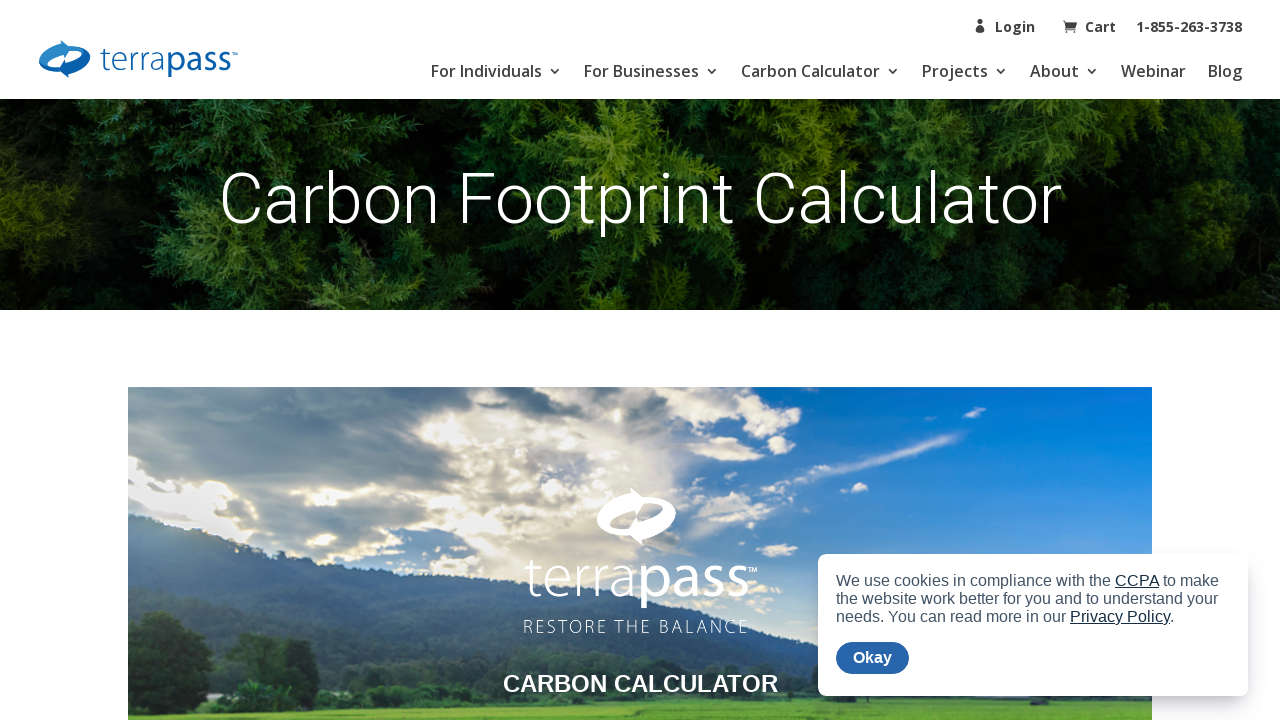

Clicked Individual Calculator option at (640, 361) on xpath=//a[contains(text(), 'Individual Calculator')]
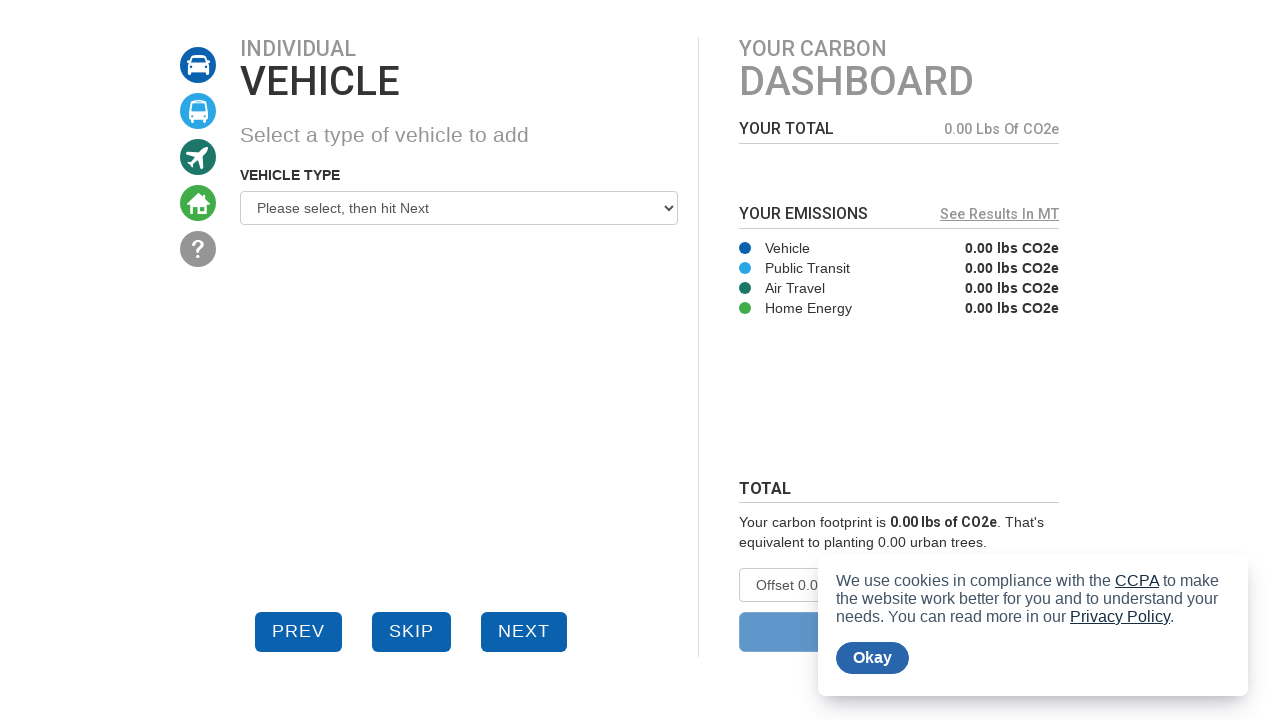

Home Energy button selector found
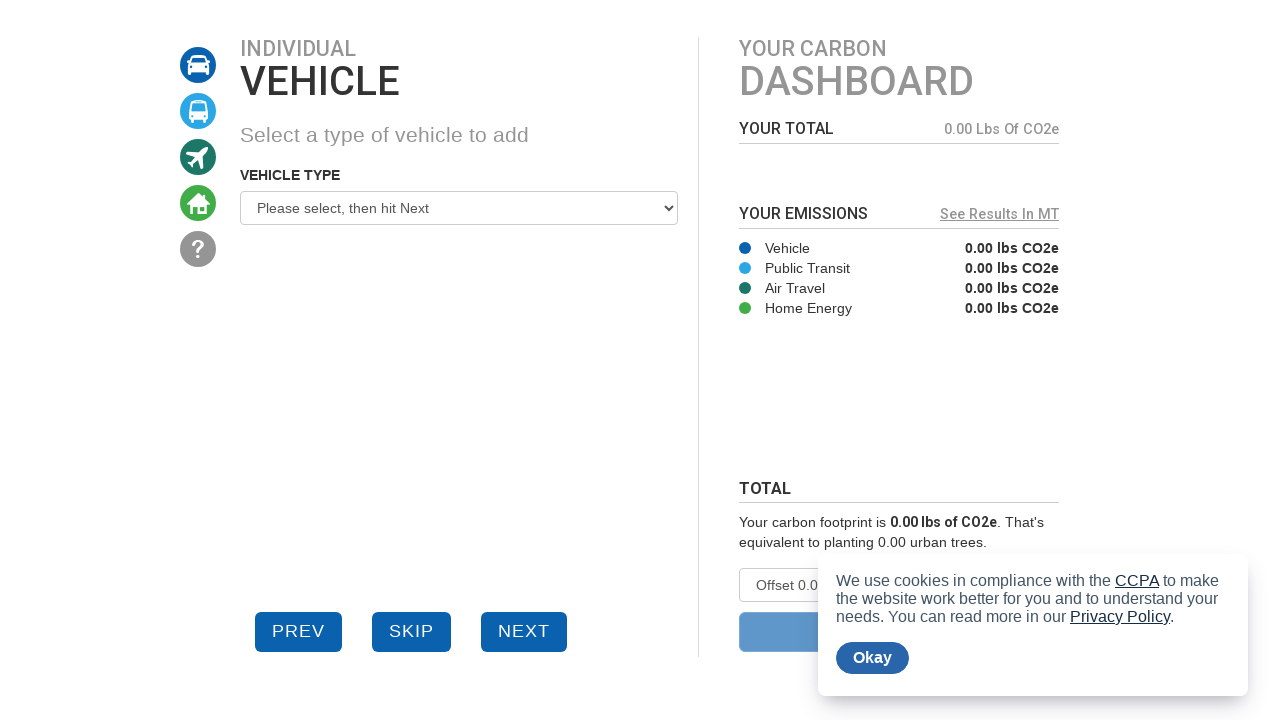

Clicked Home Energy section button at (198, 203) on a.ico-home
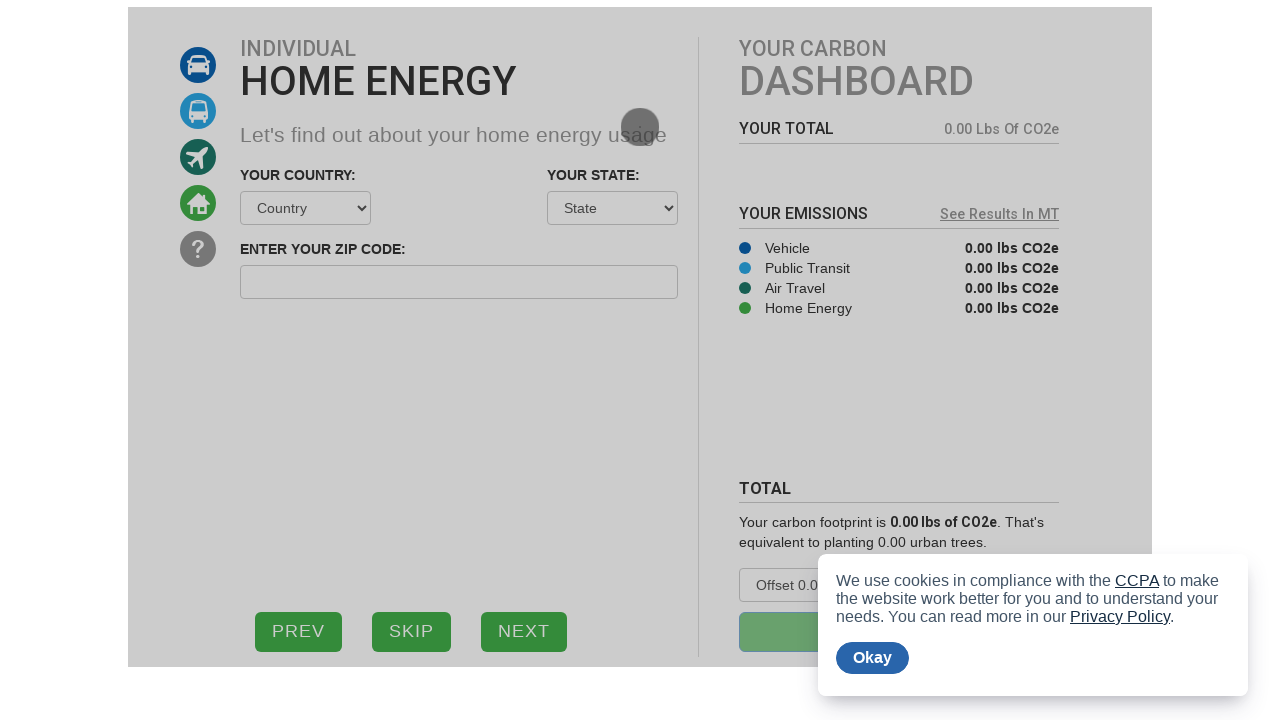

Home Energy section loaded with input fields
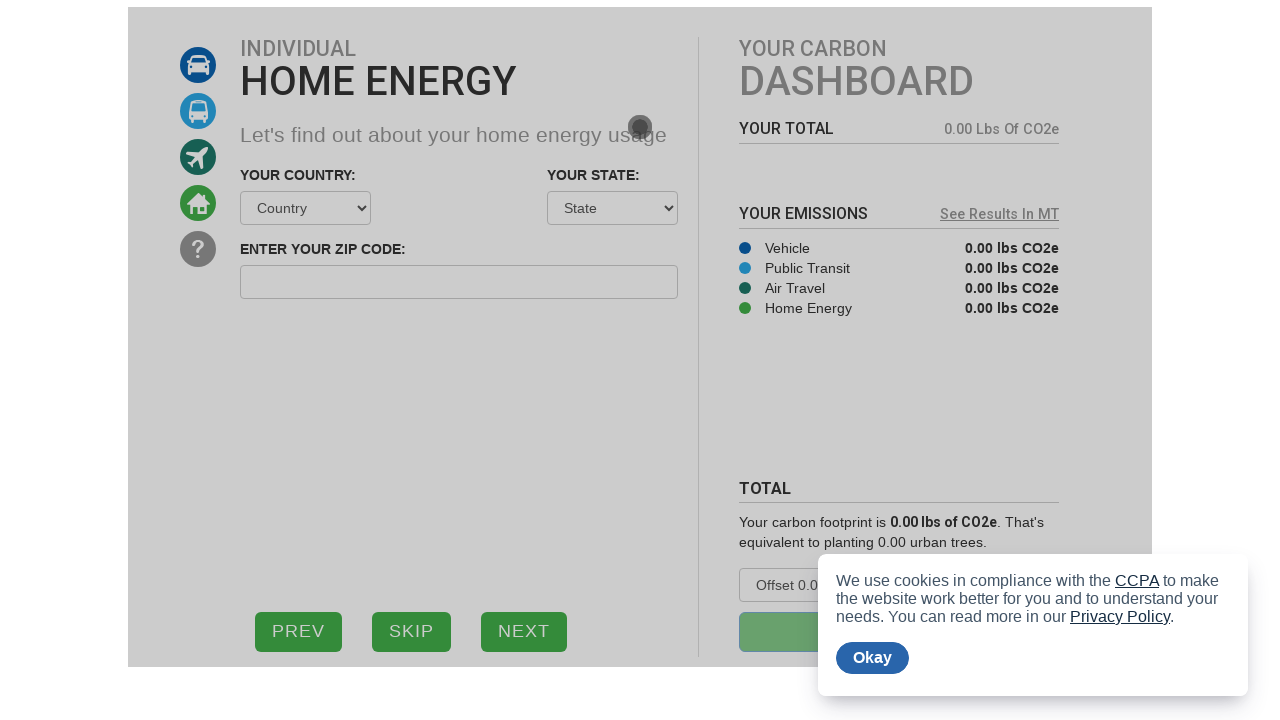

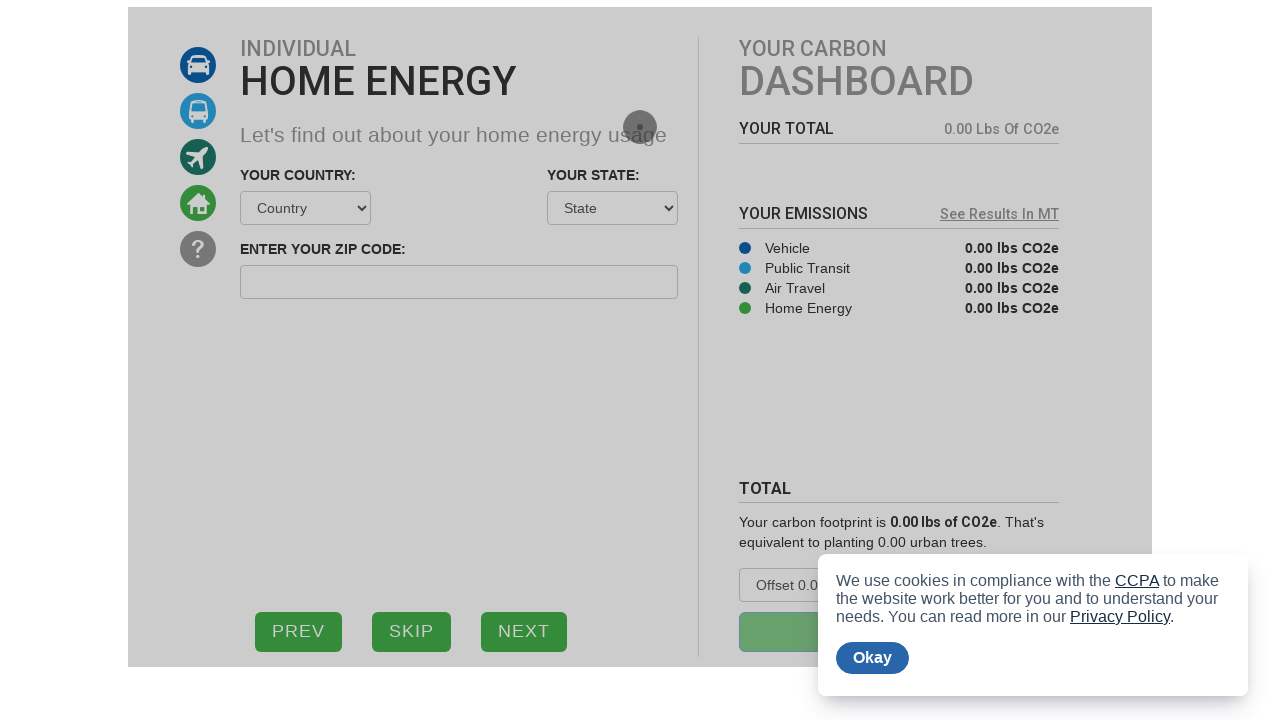